Tests that users can input a last name in the registration form

Starting URL: https://www.cermati.com/app/gabung

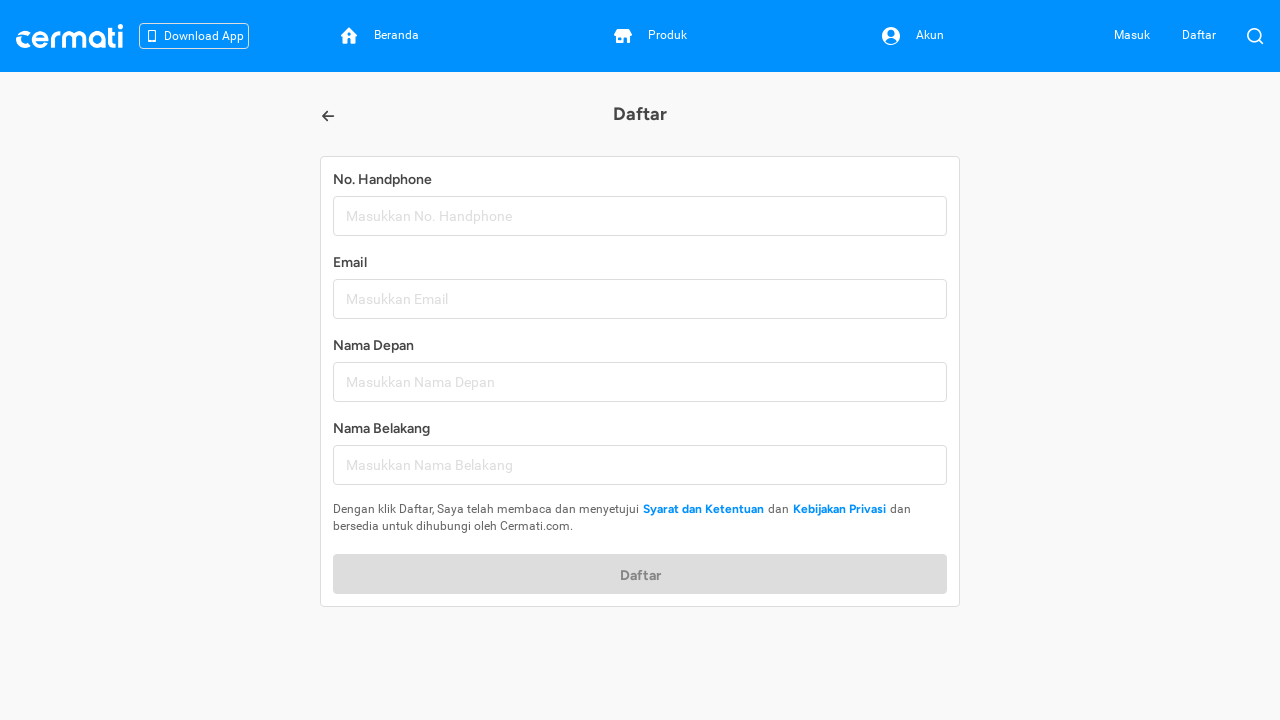

Filled last name field with 'Santoso' on input[name="lastName"], input[placeholder*="Nama Belakang"], input[id*="lastName
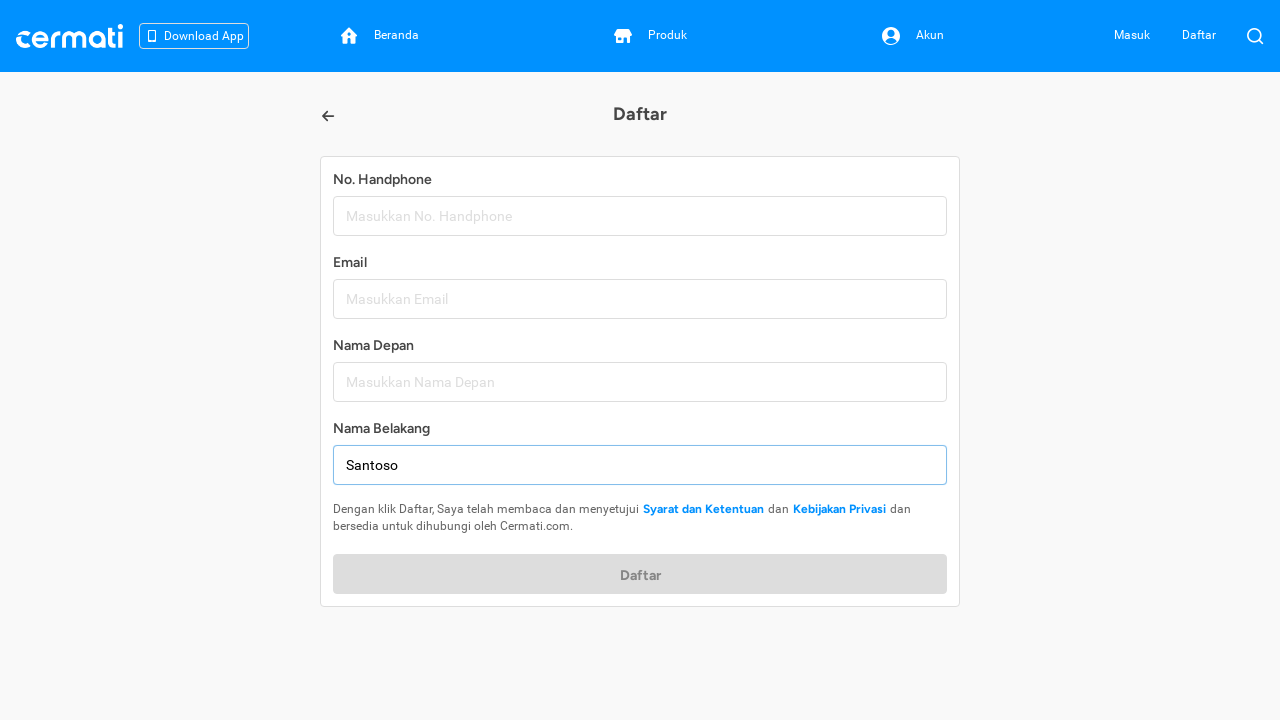

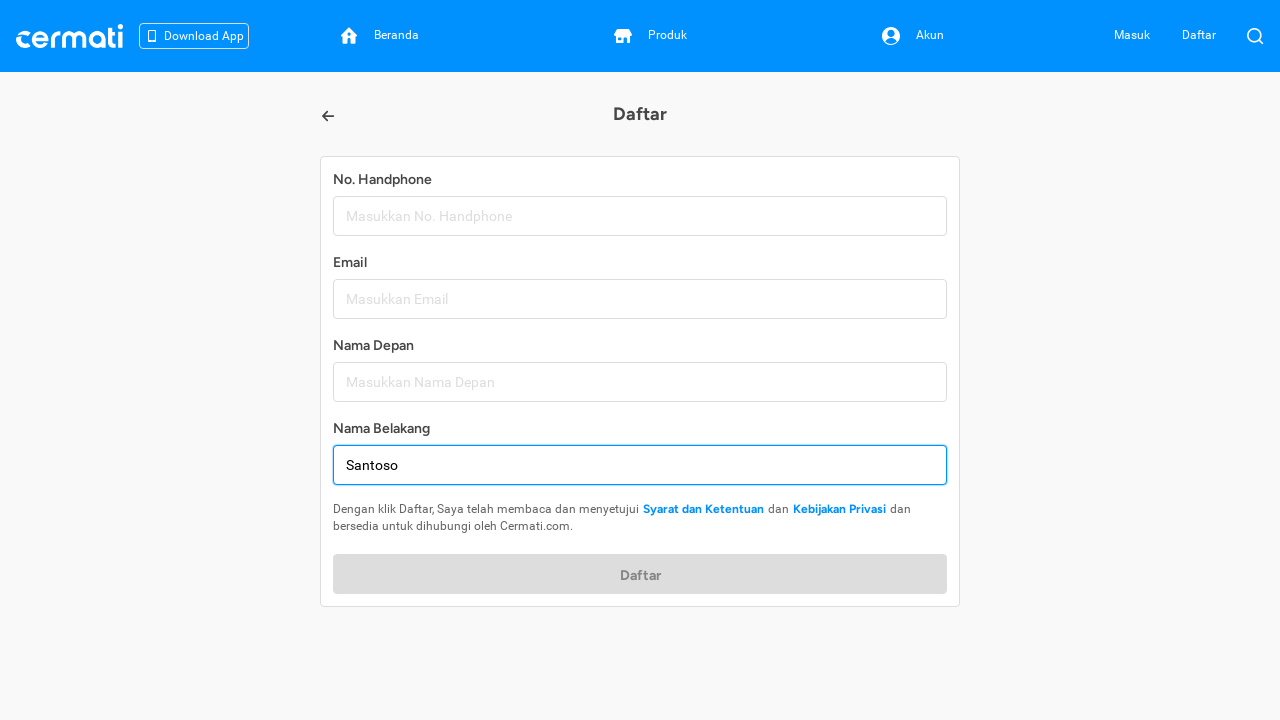